Navigates through all four Mars hemisphere pages by clicking on each product image, viewing details, and navigating back

Starting URL: https://data-class-mars-hemispheres.s3.amazonaws.com/Mars_Hemispheres/index.html

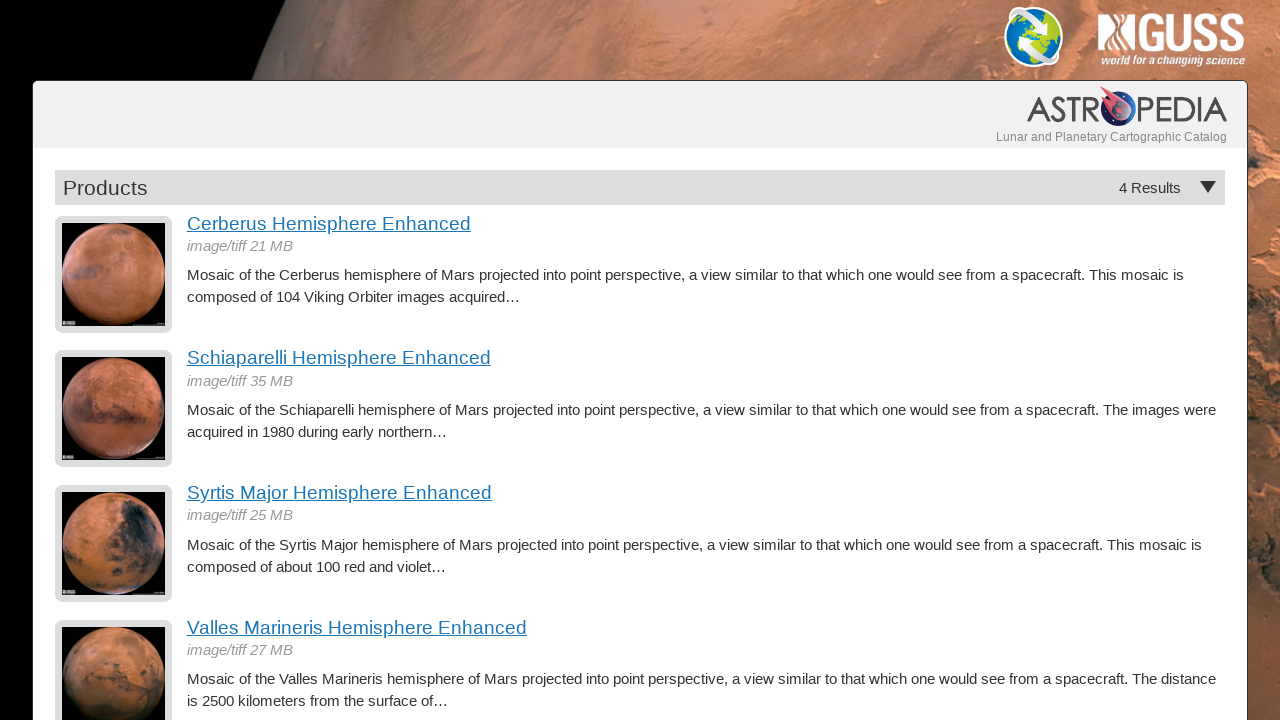

Navigated to Mars Hemispheres index page
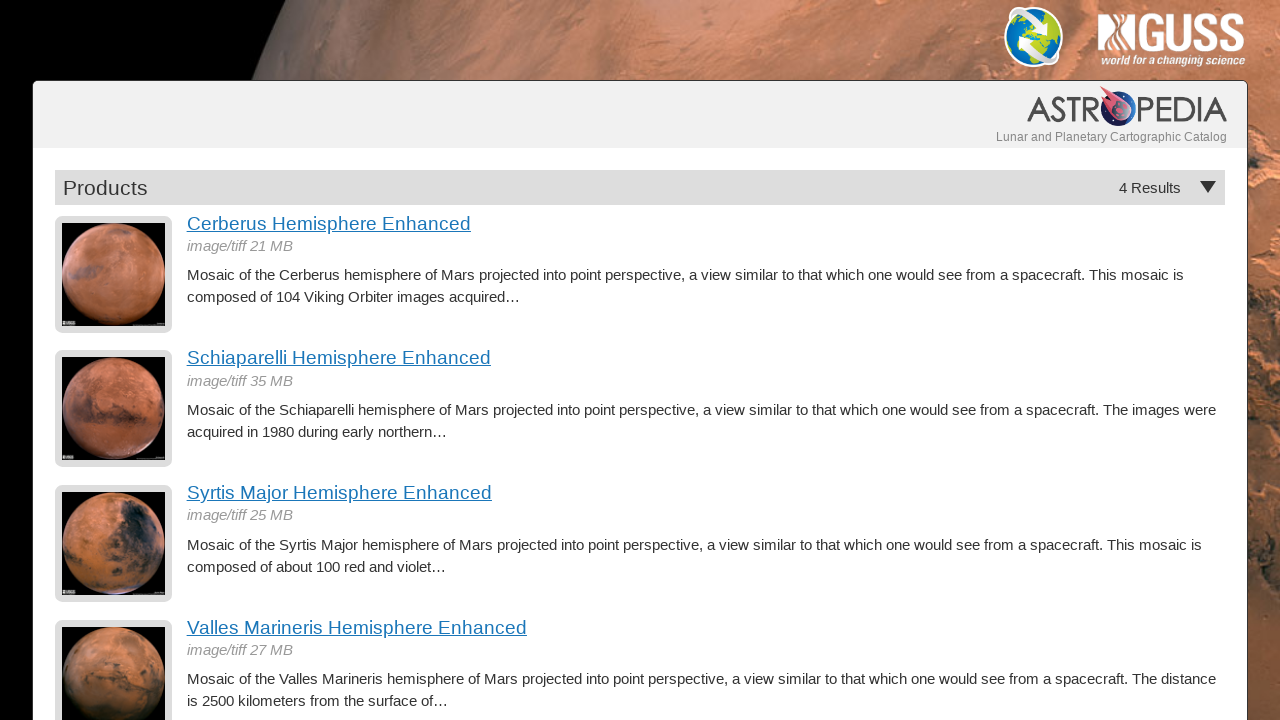

Product images loaded on hemisphere page
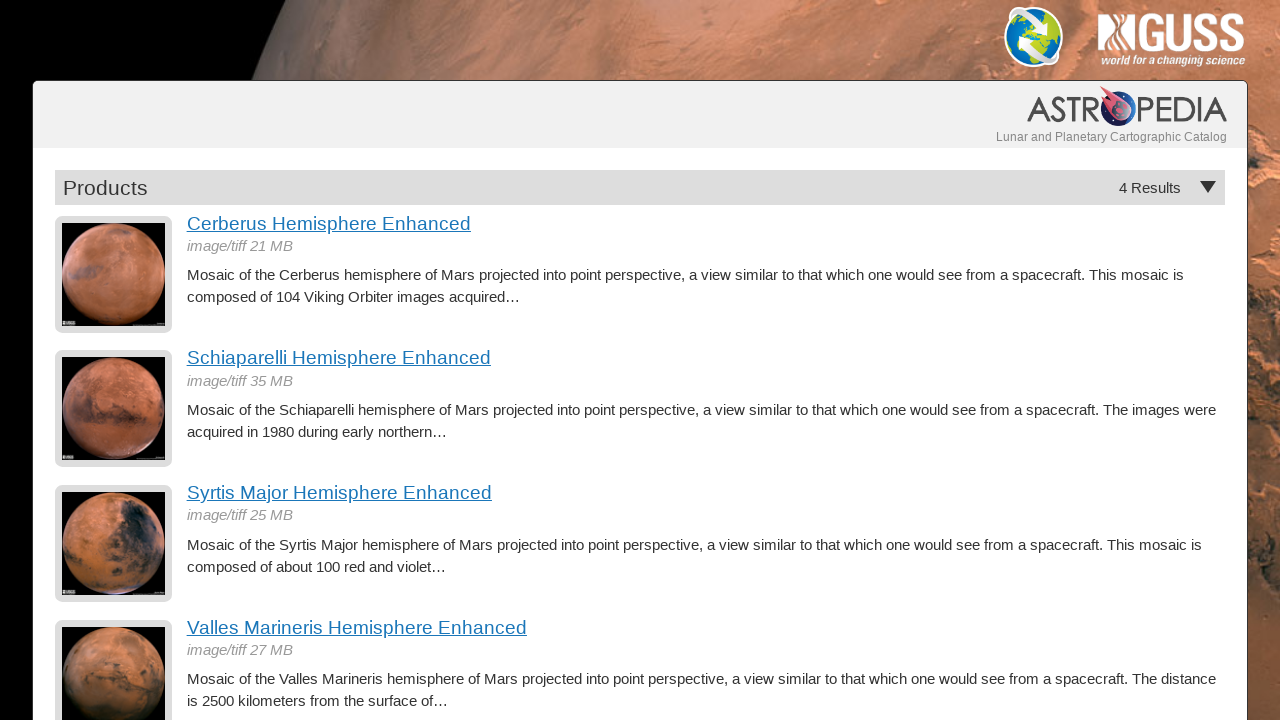

Clicked on hemisphere image 1 at (114, 274) on a.product-item img >> nth=0
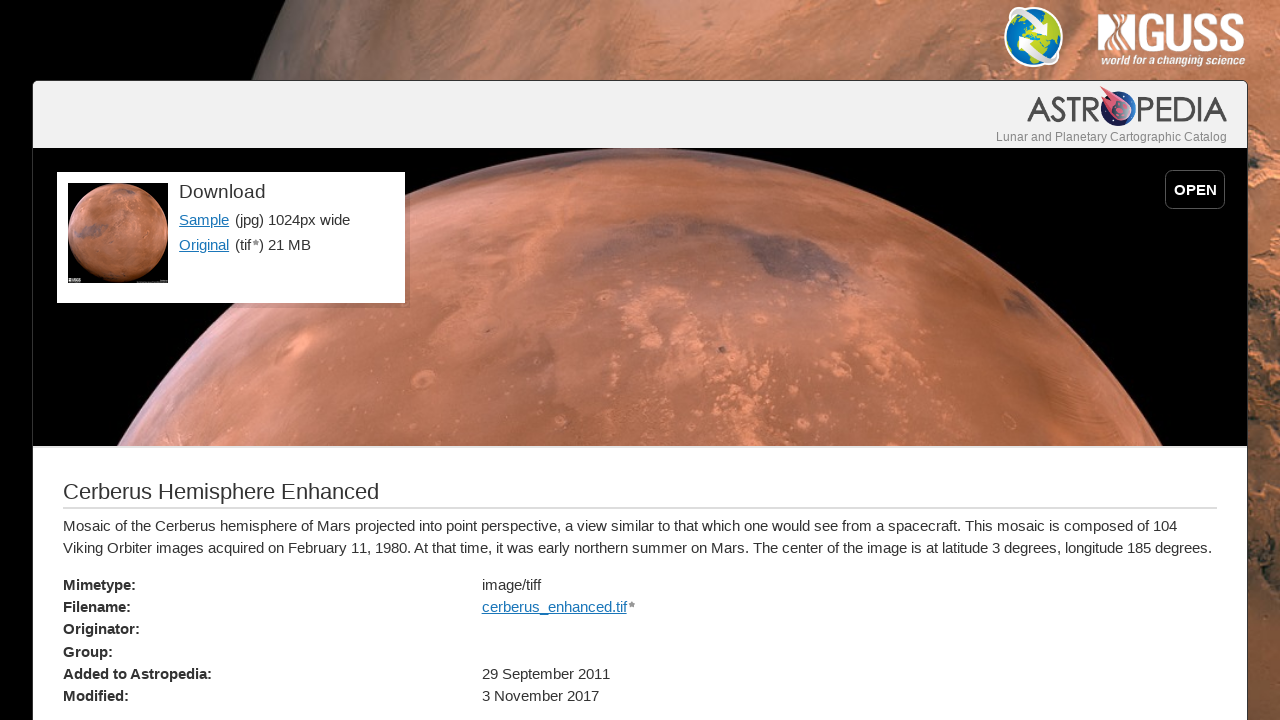

Hemisphere 1 detail page loaded
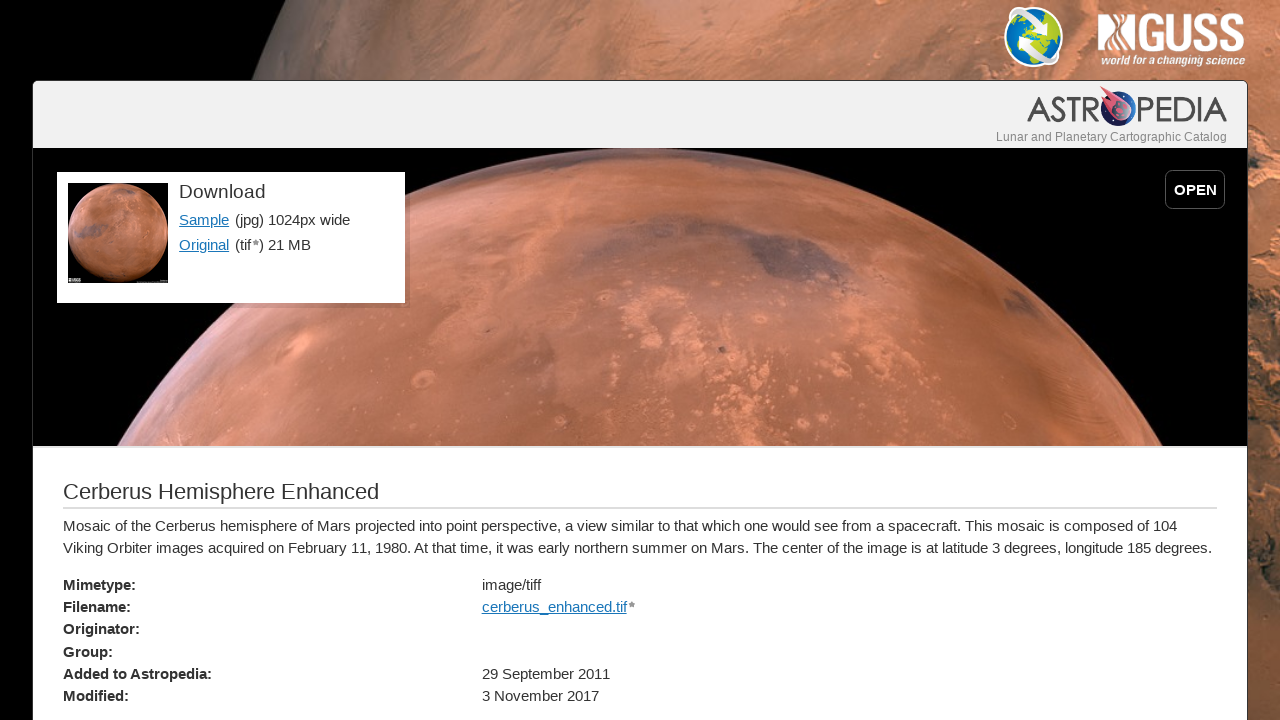

Navigated back to main hemispheres page after viewing hemisphere 1
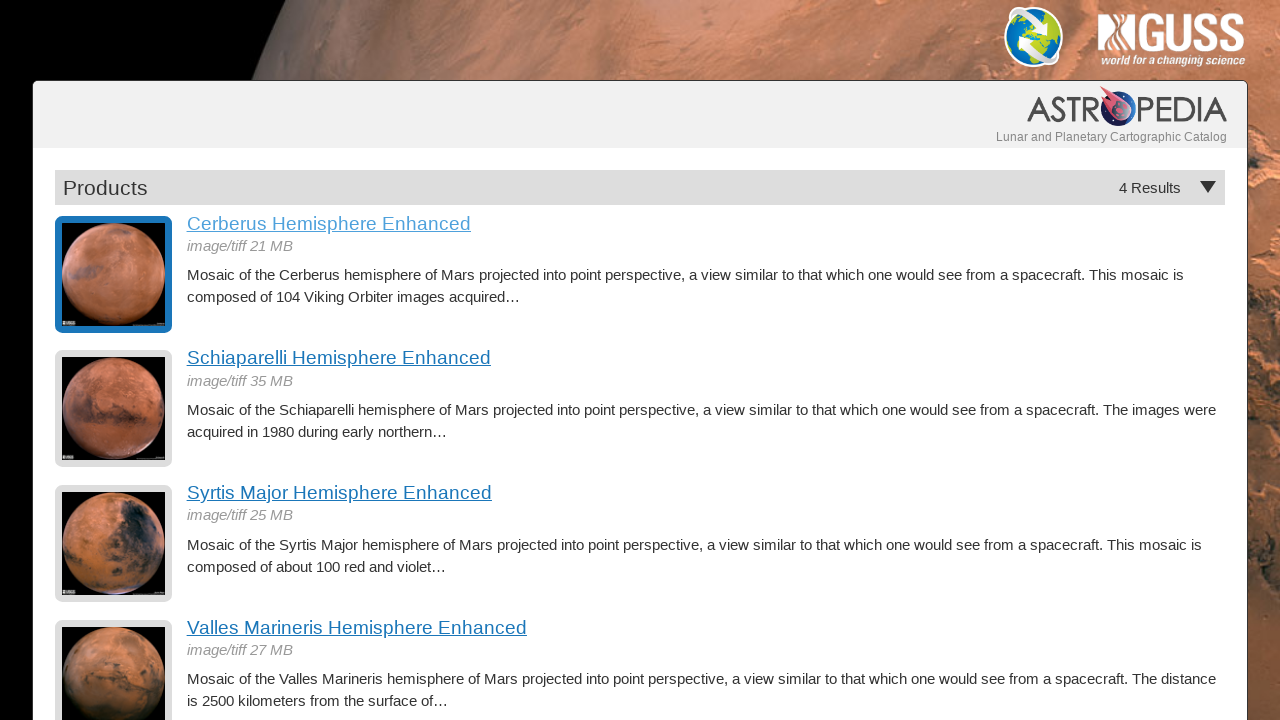

Product images loaded on hemisphere page
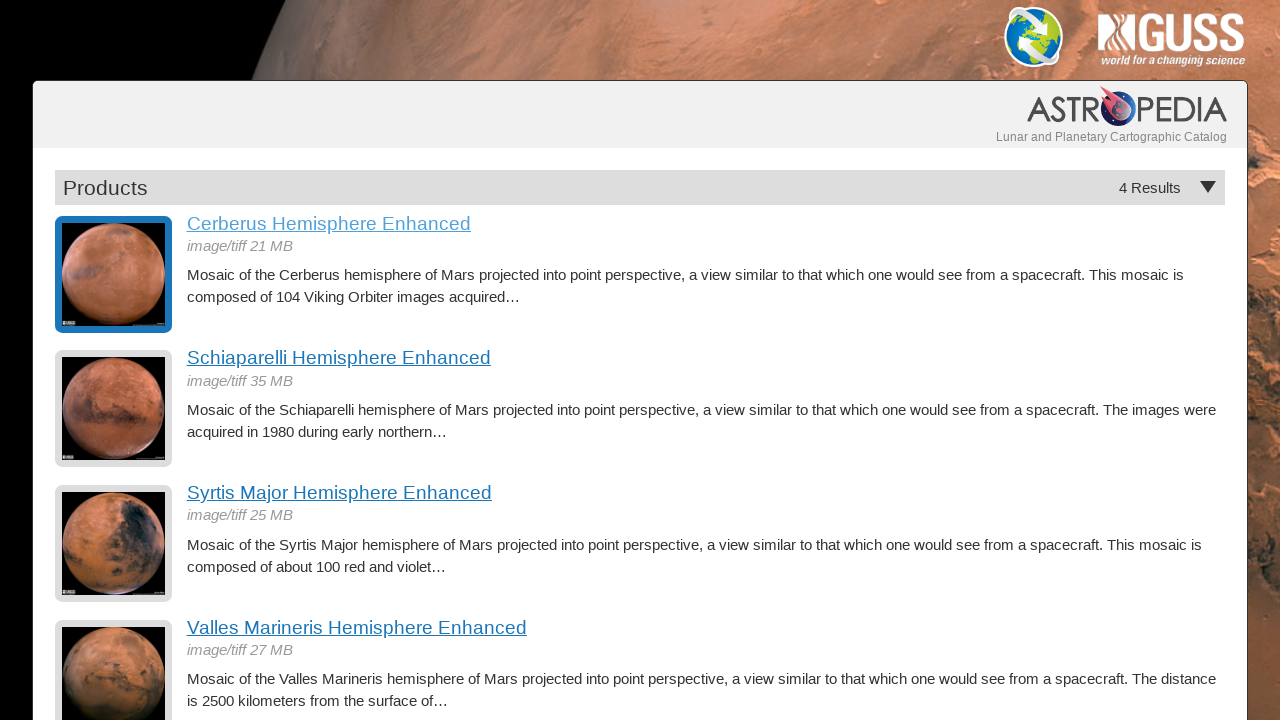

Clicked on hemisphere image 2 at (114, 409) on a.product-item img >> nth=1
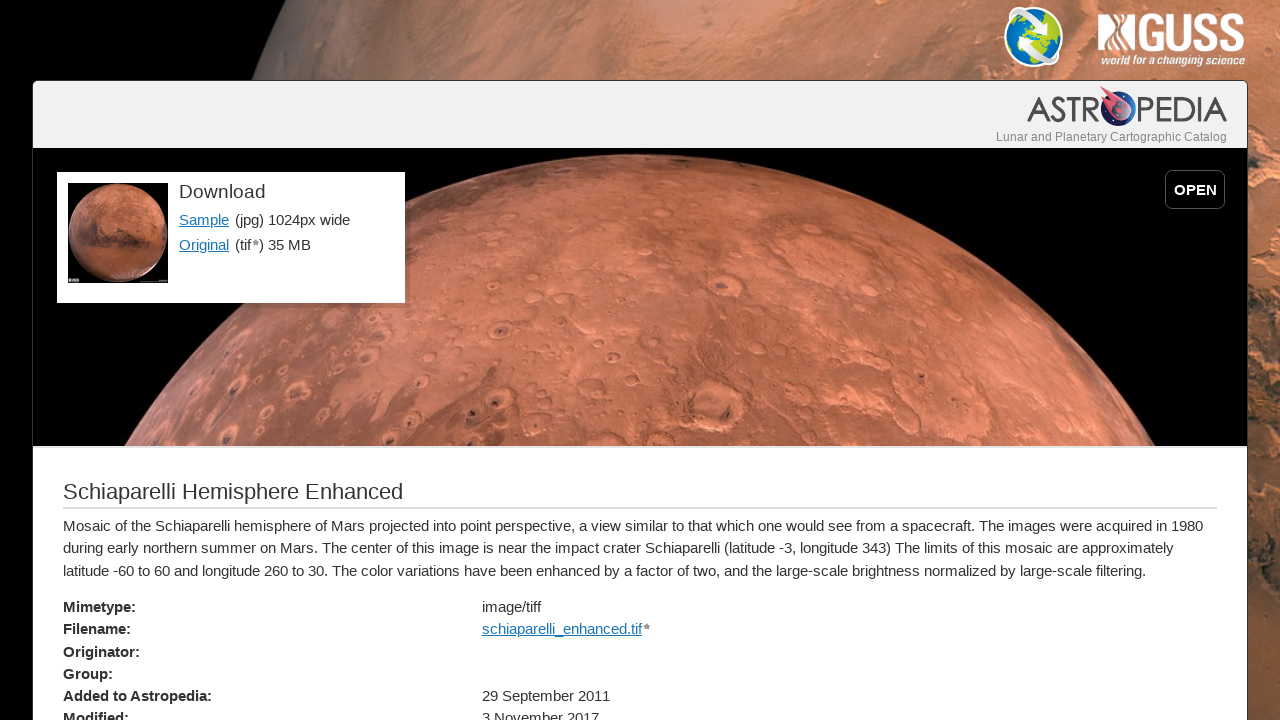

Hemisphere 2 detail page loaded
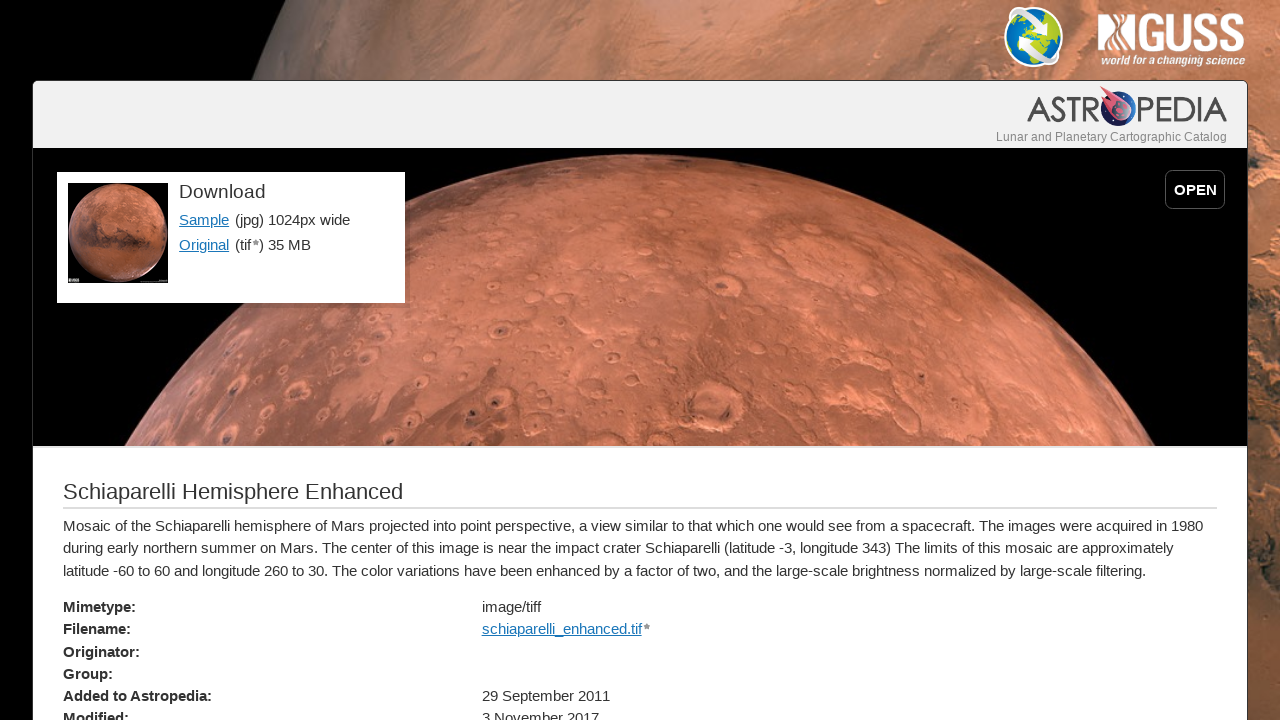

Navigated back to main hemispheres page after viewing hemisphere 2
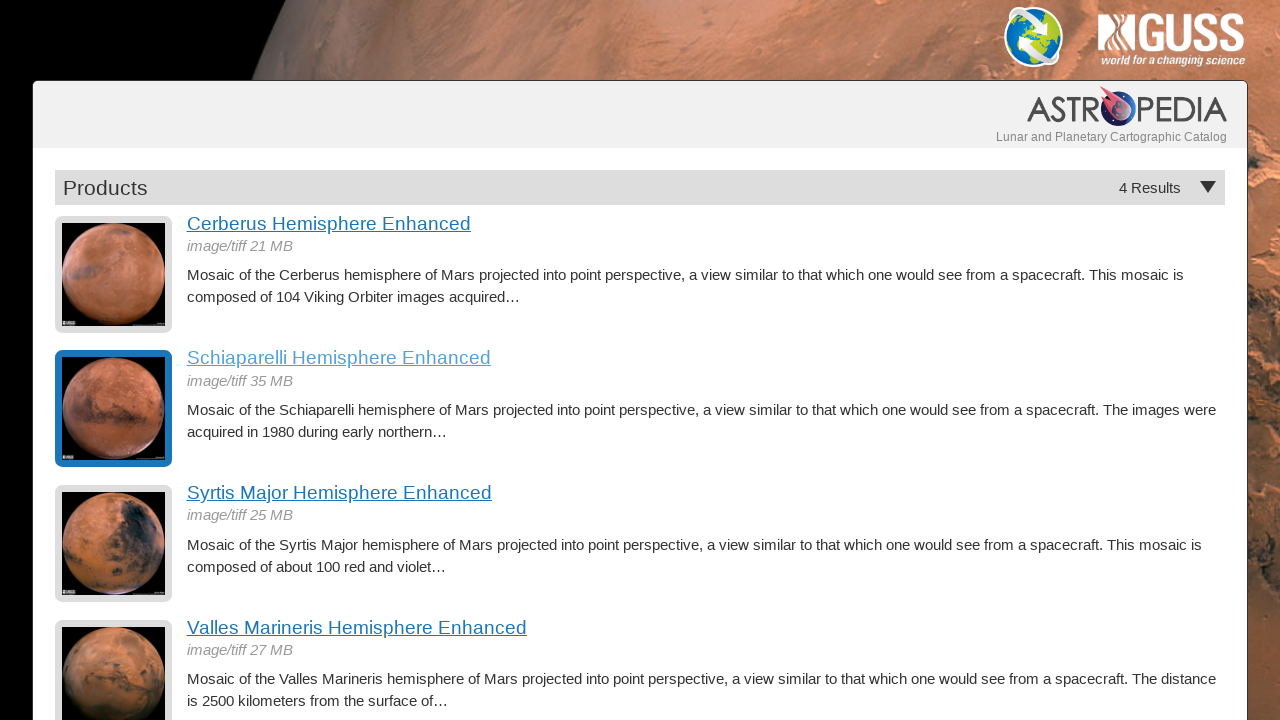

Product images loaded on hemisphere page
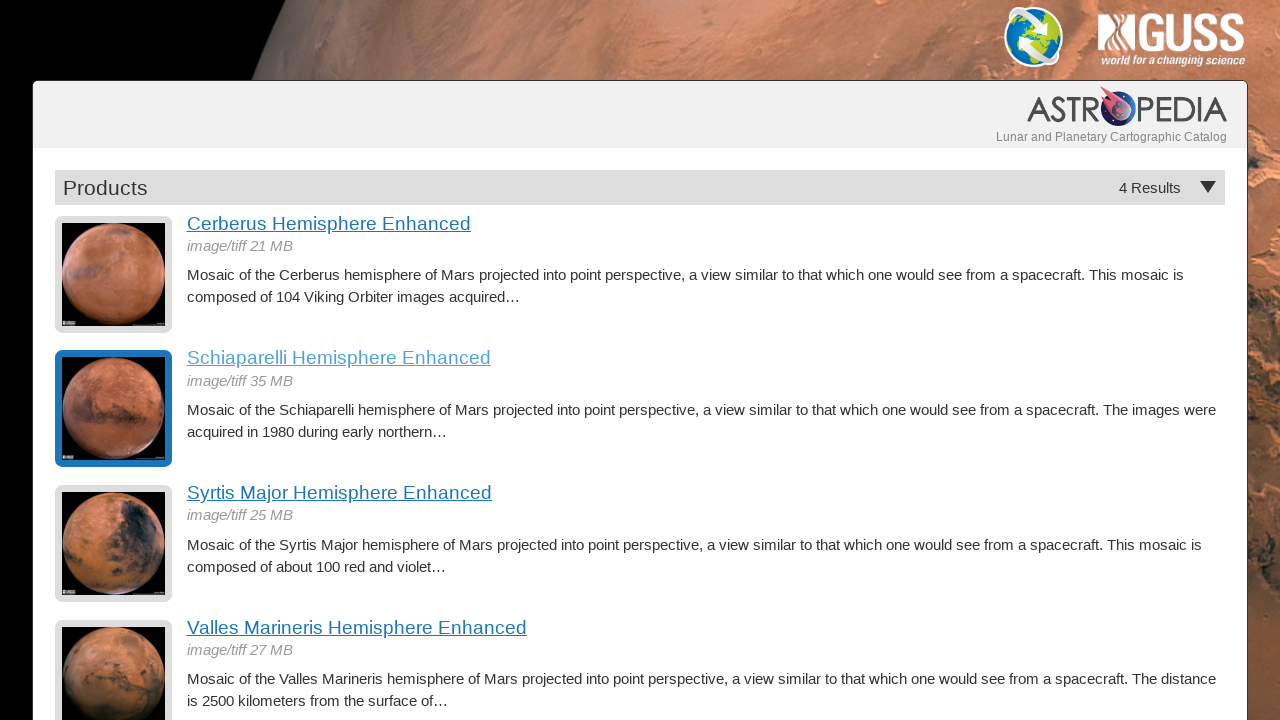

Clicked on hemisphere image 3 at (114, 544) on a.product-item img >> nth=2
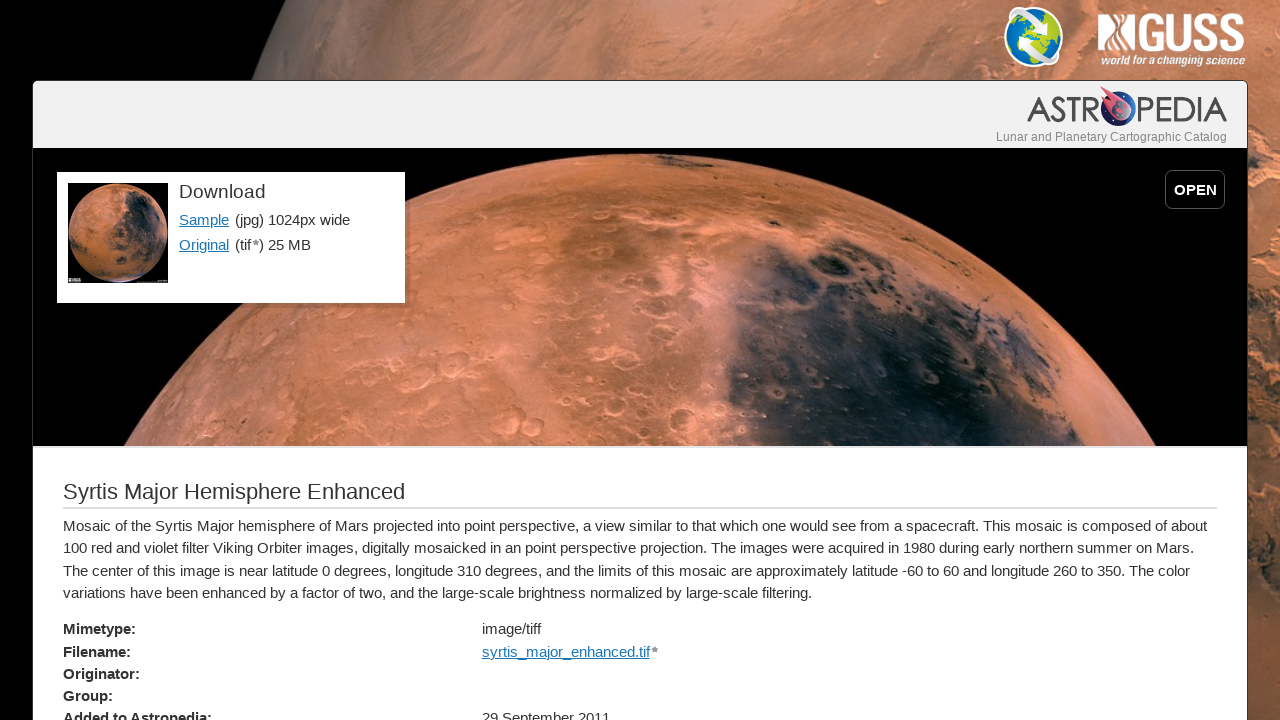

Hemisphere 3 detail page loaded
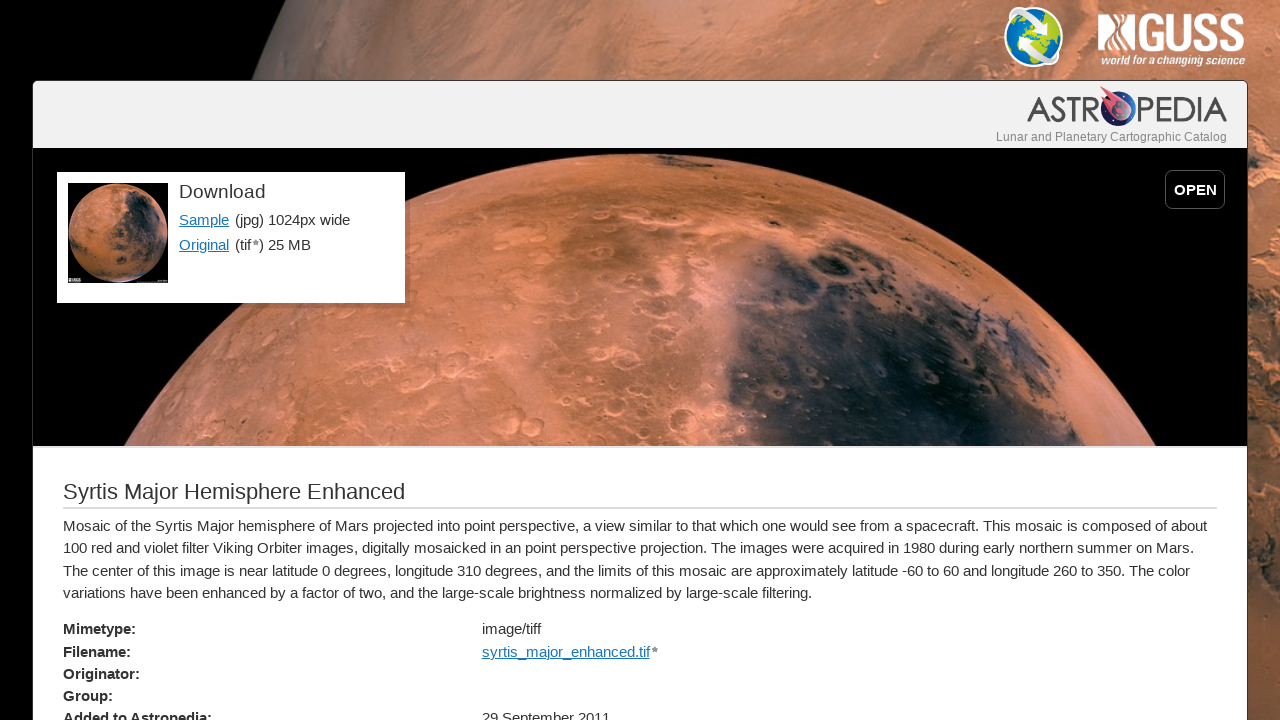

Navigated back to main hemispheres page after viewing hemisphere 3
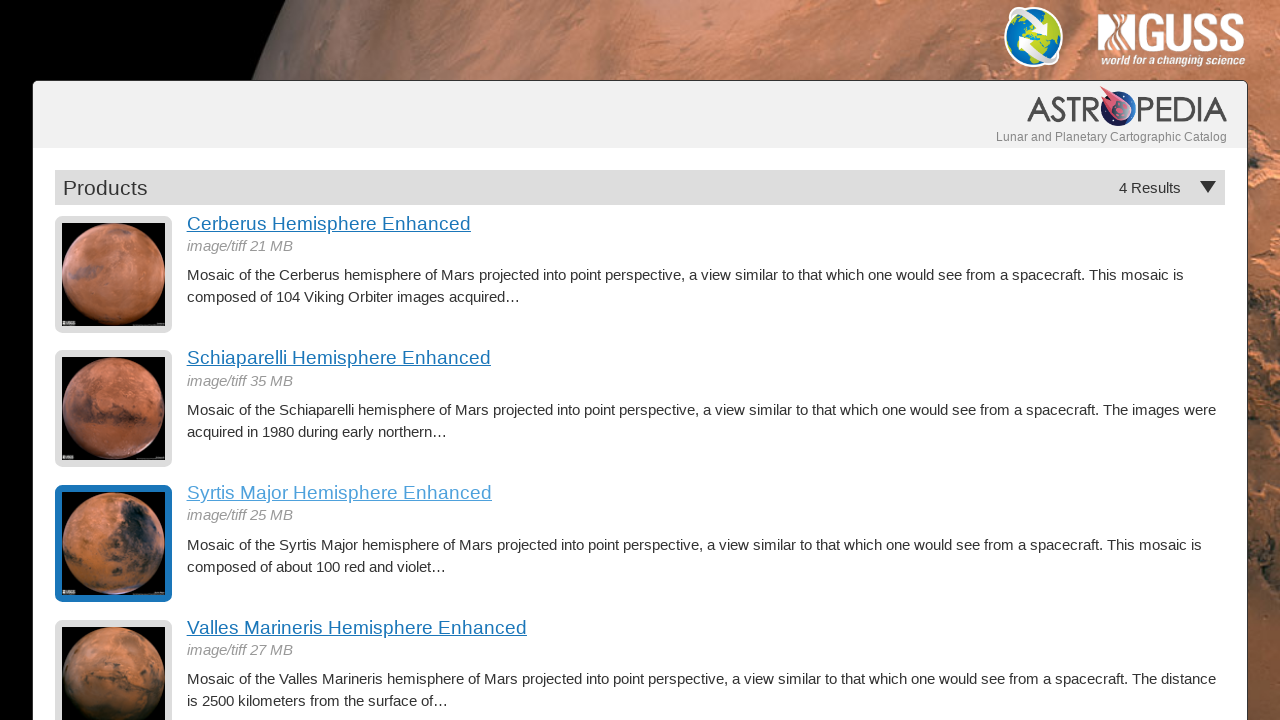

Product images loaded on hemisphere page
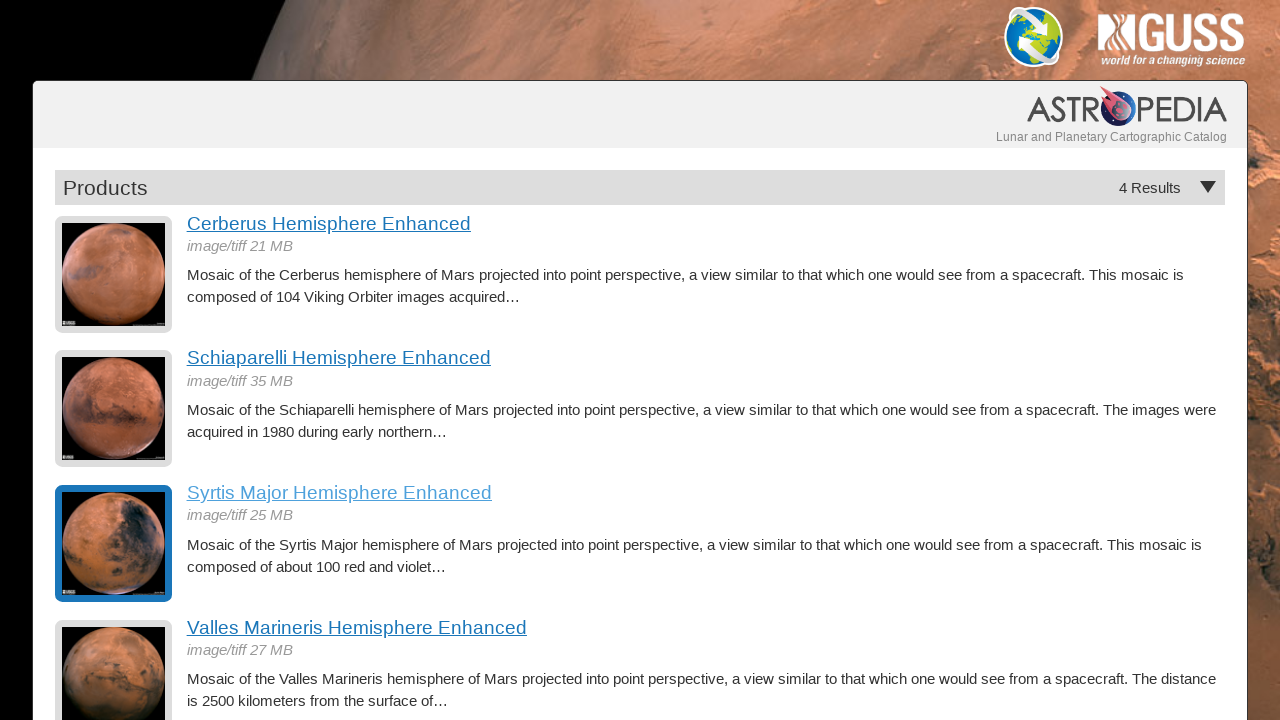

Clicked on hemisphere image 4 at (114, 662) on a.product-item img >> nth=3
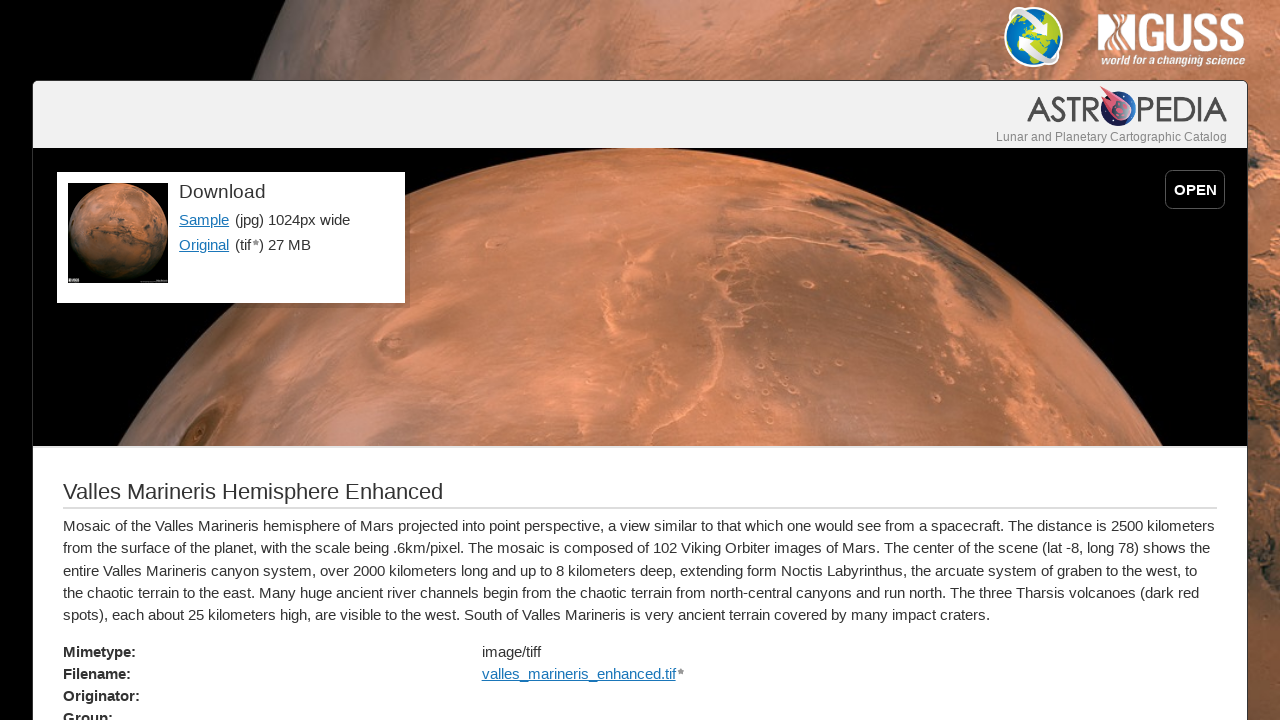

Hemisphere 4 detail page loaded
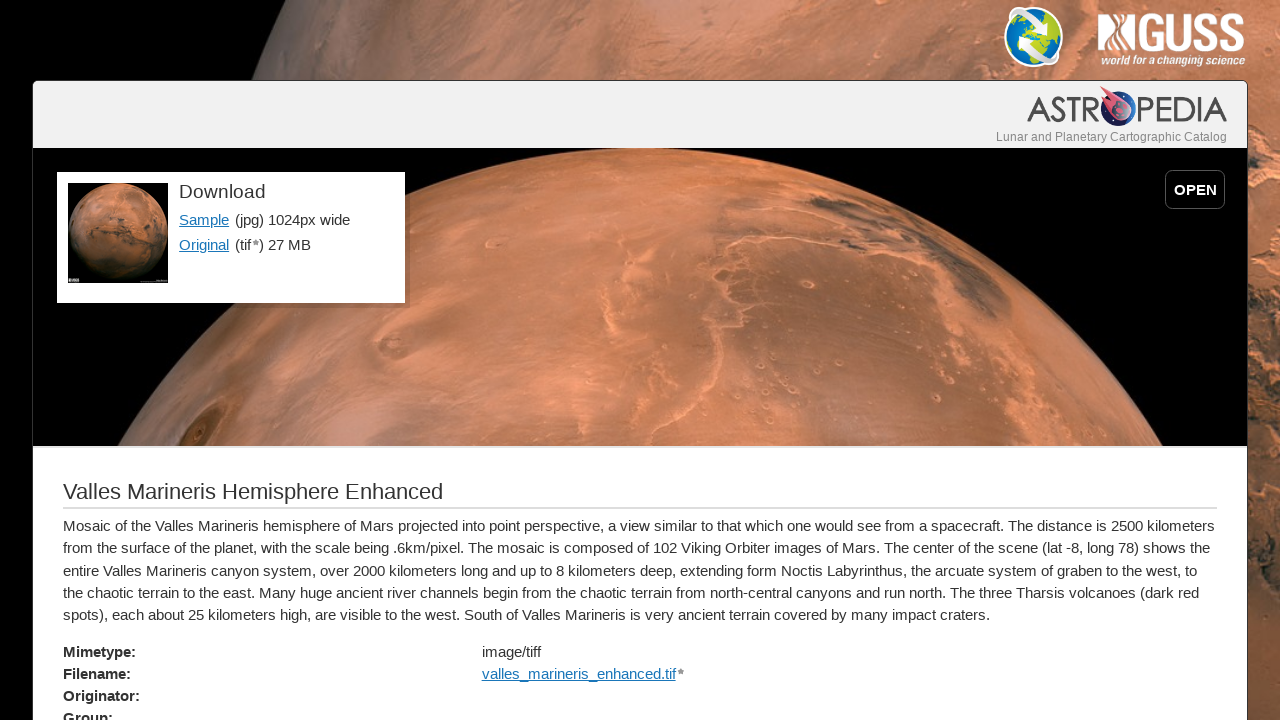

Navigated back to main hemispheres page after viewing hemisphere 4
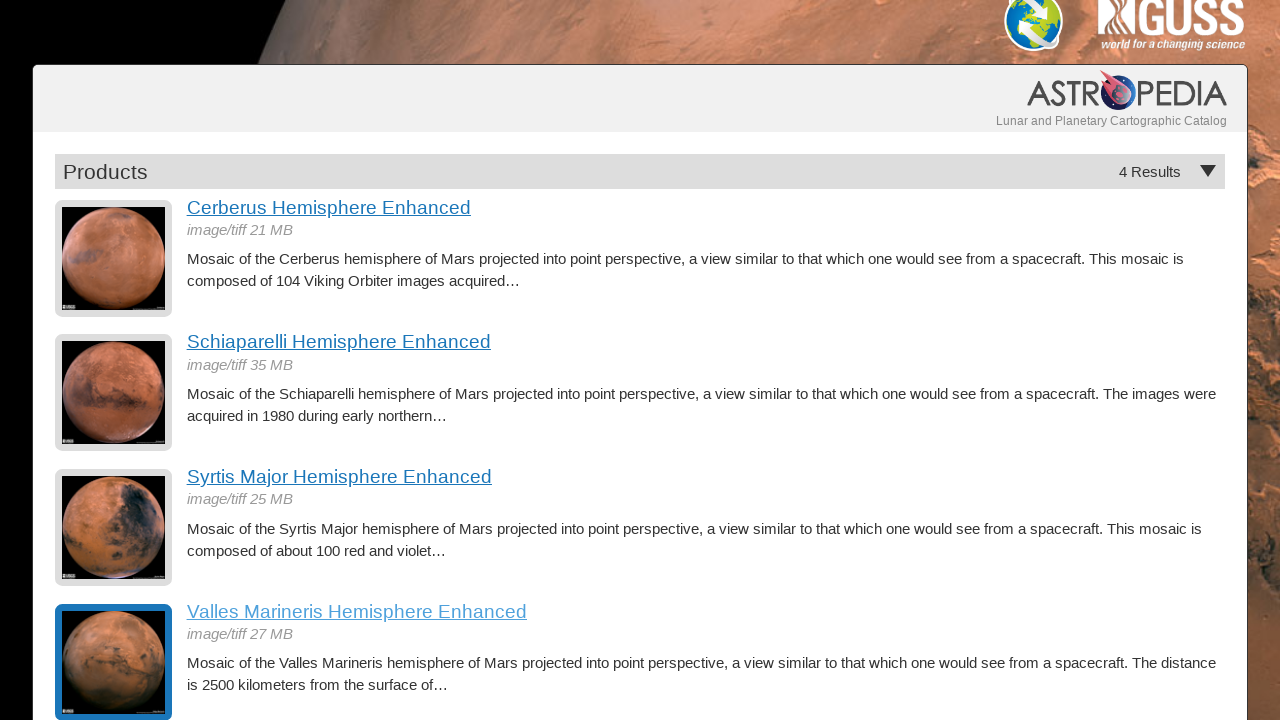

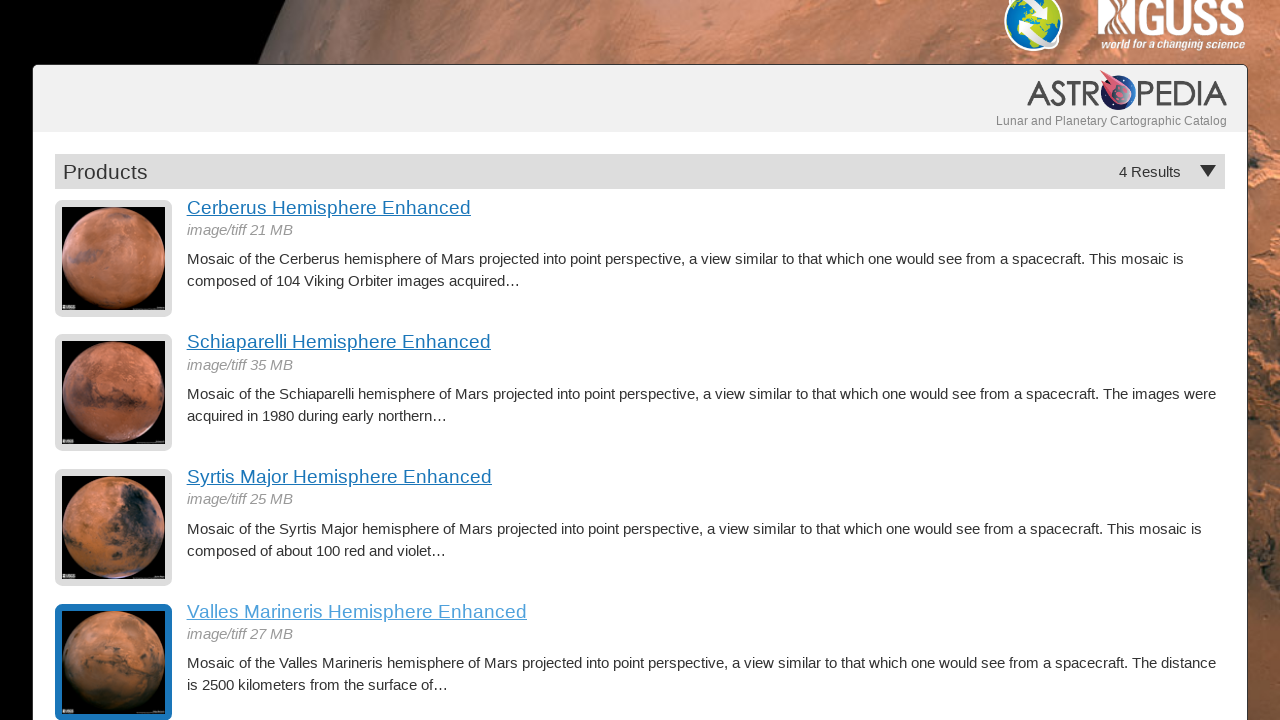